Tests window switching functionality by clicking a link that opens a new window, switching to it, and verifying the title changes

Starting URL: https://practice.cydeo.com/windows

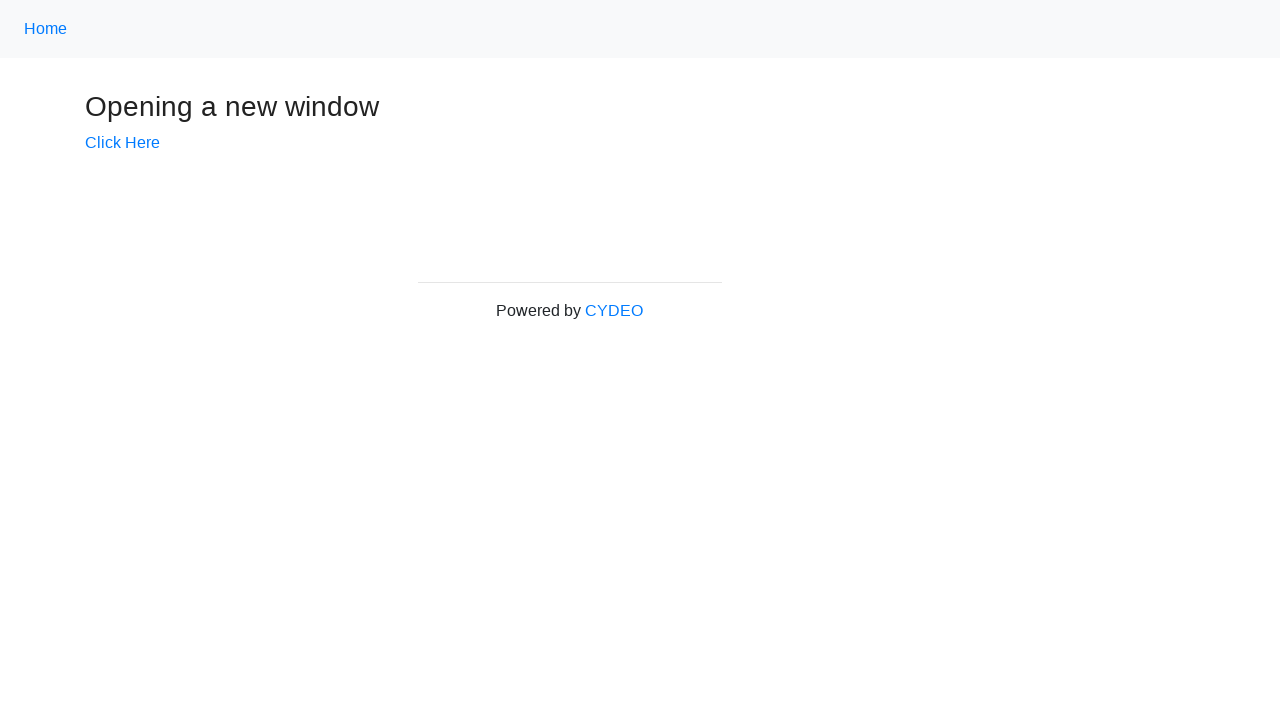

Verified initial page title is 'Windows'
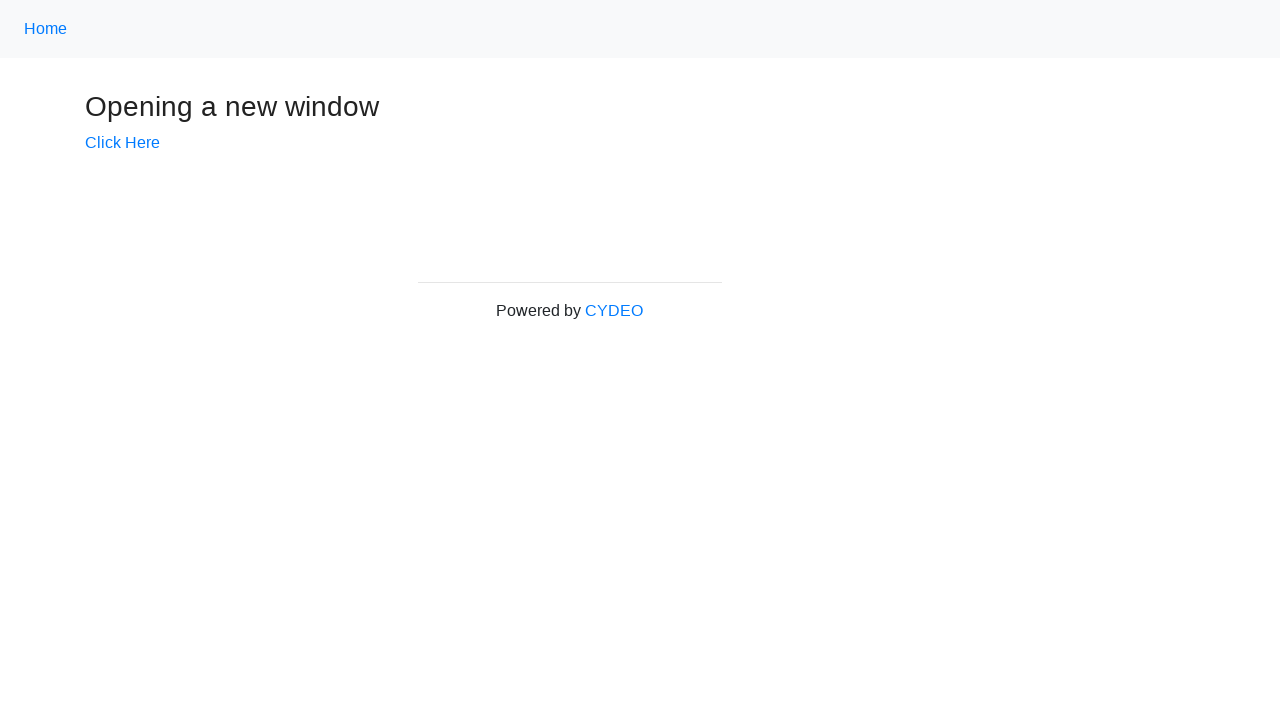

Clicked 'Click Here' link to open new window at (122, 143) on text=Click Here
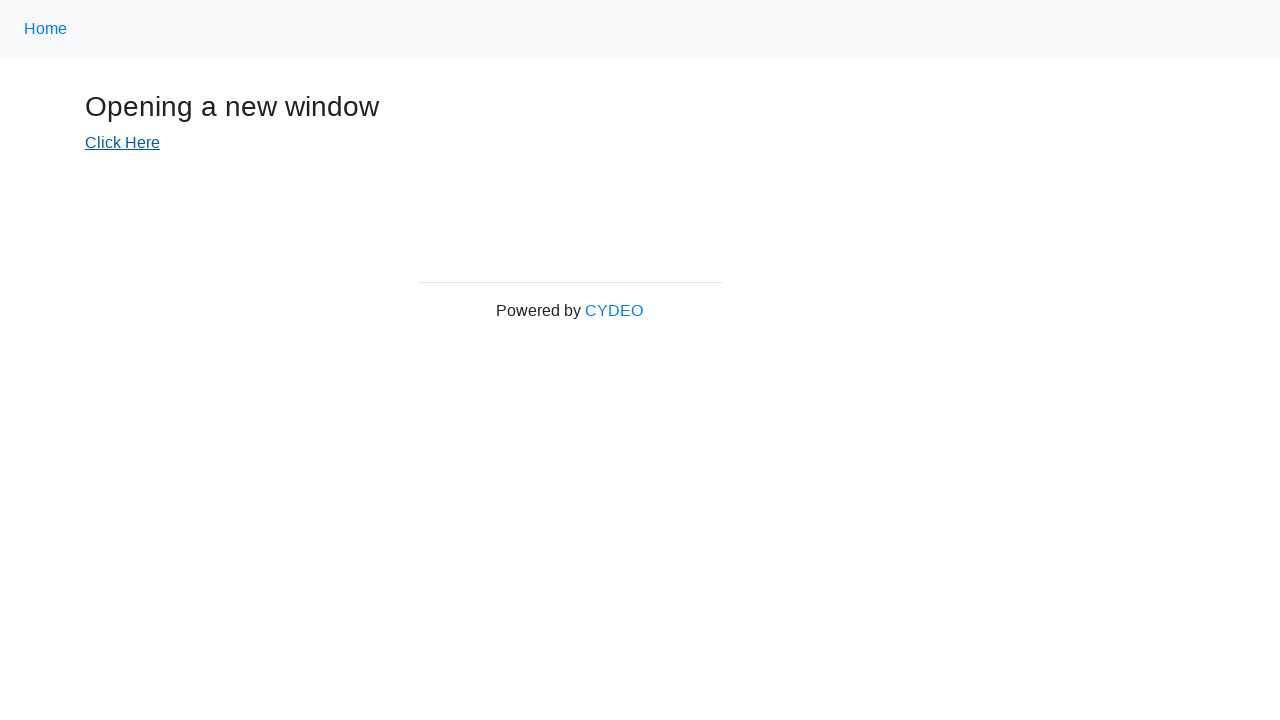

New window popup opened and captured
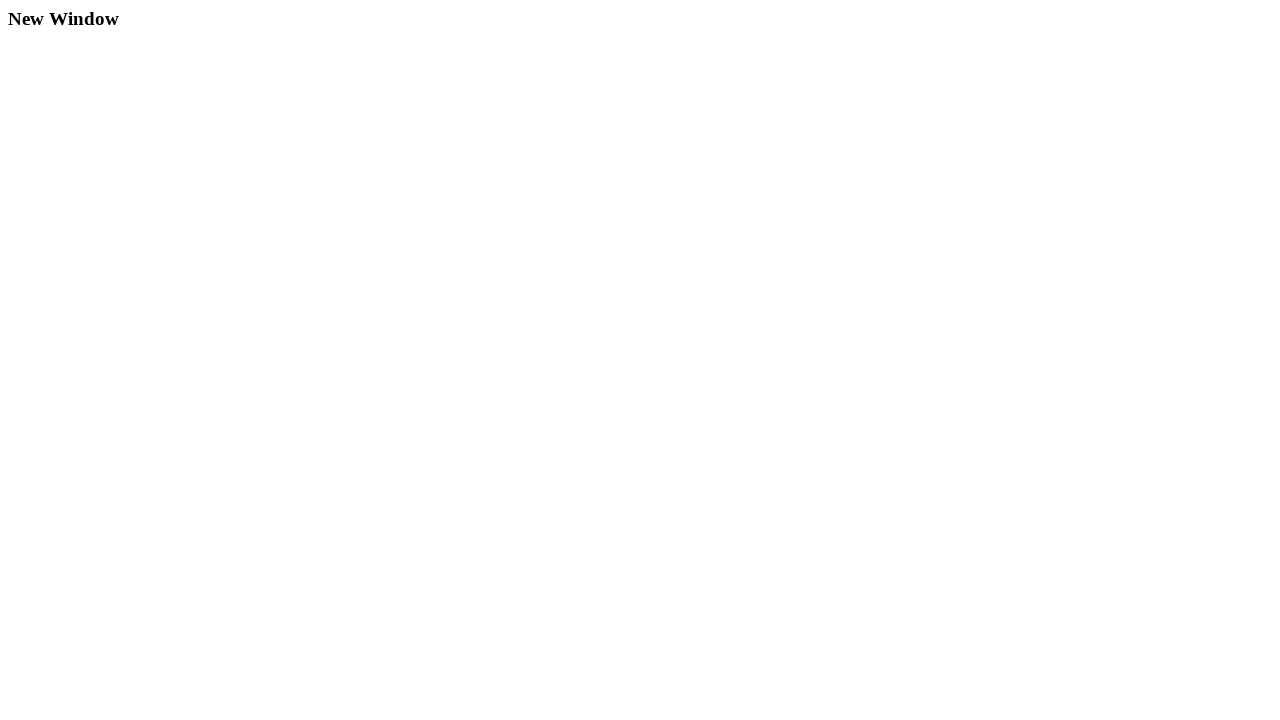

New window finished loading
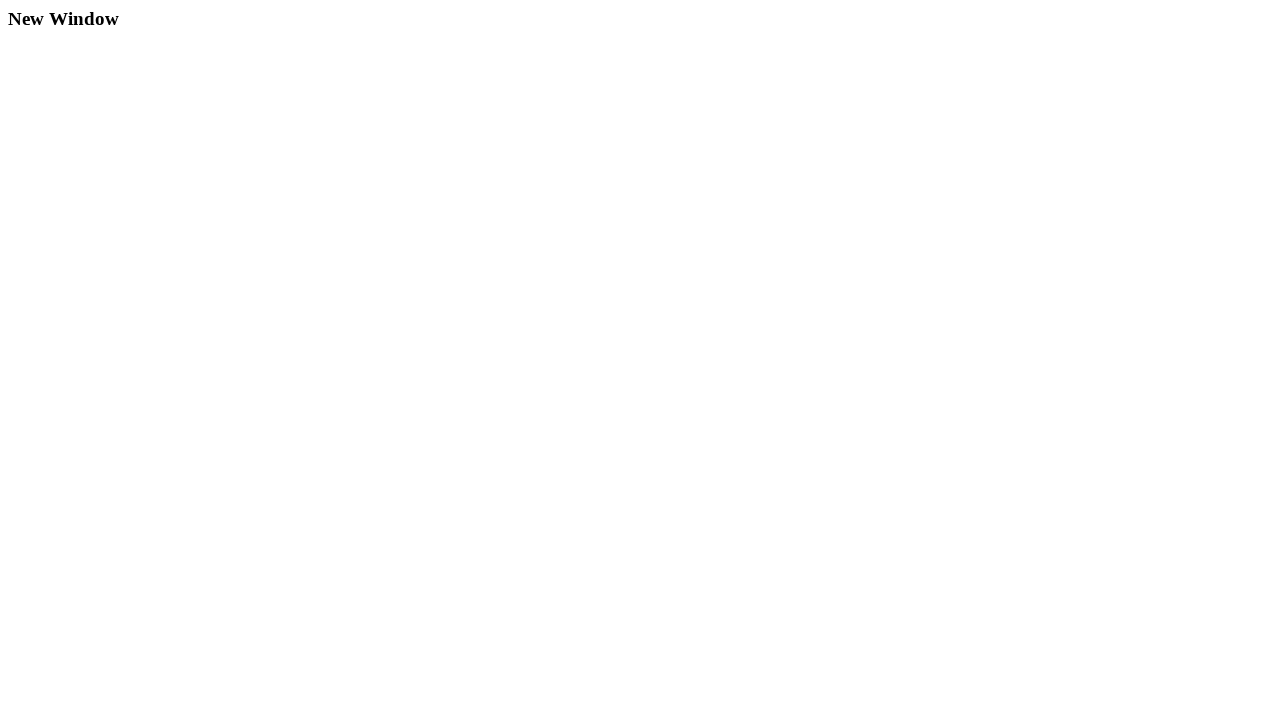

Verified new window title is 'New Window'
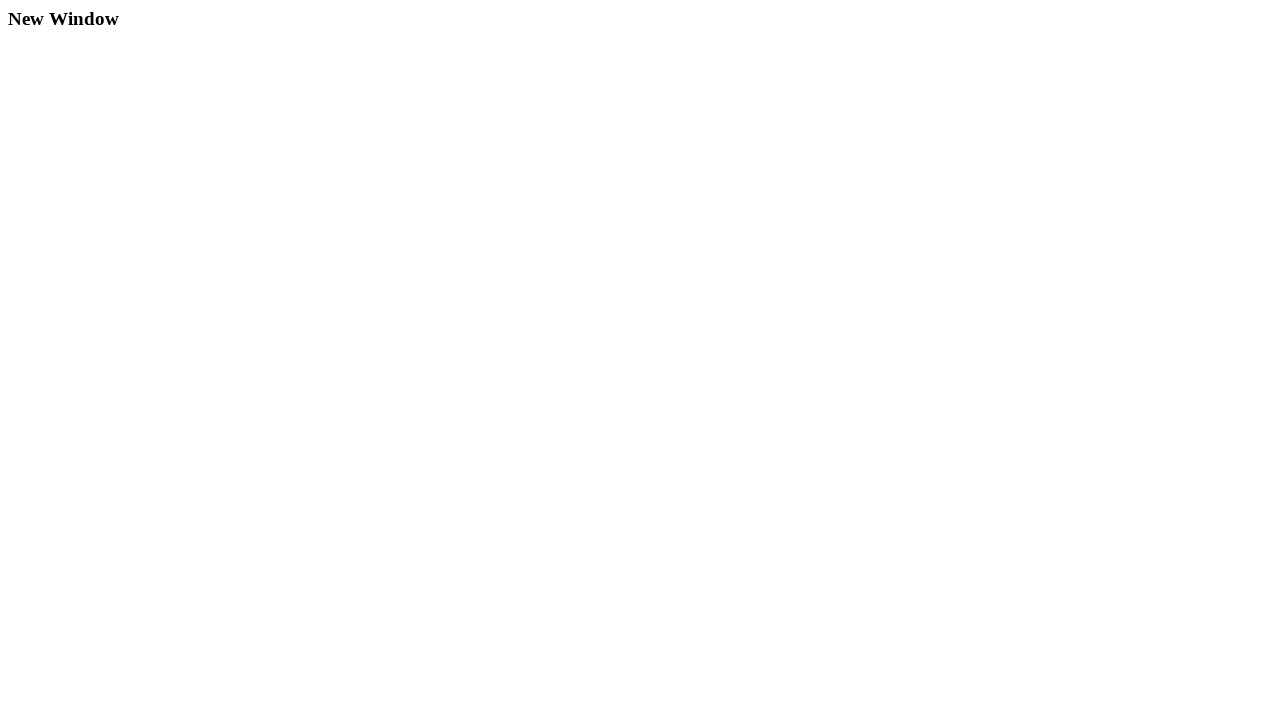

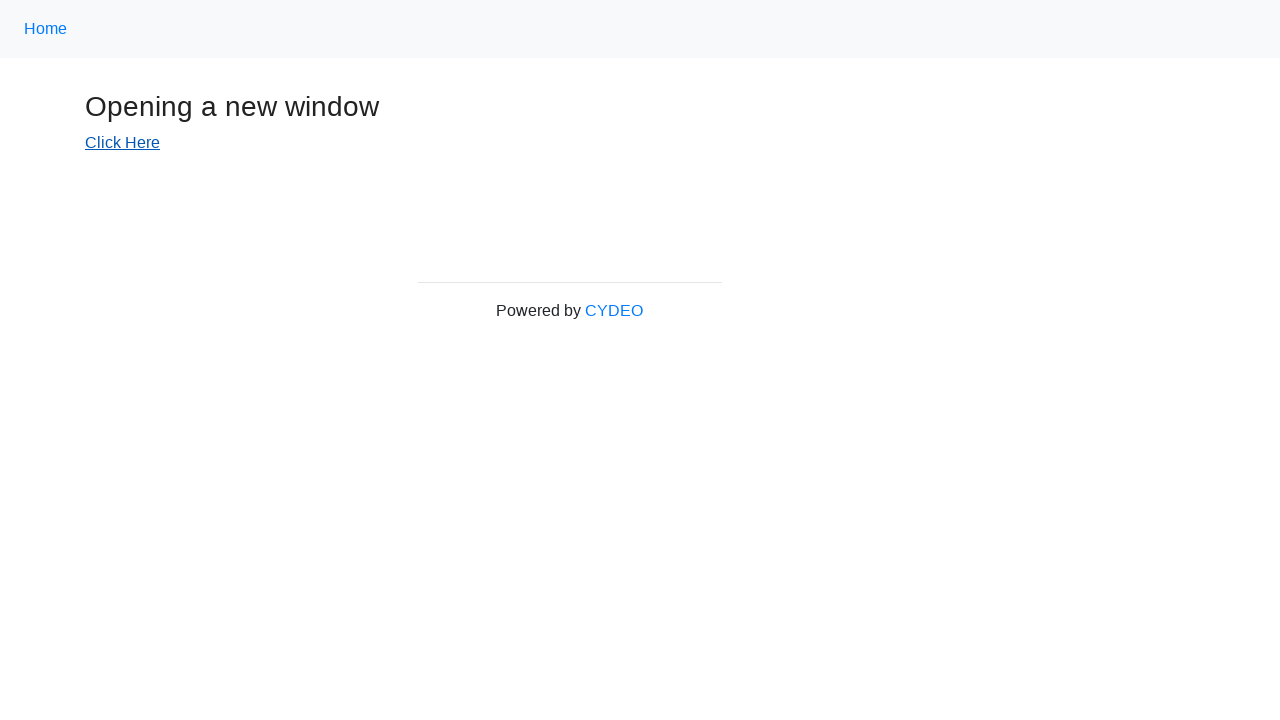